Tests the contact form on Instituto Joga Junto website by filling in name, email, subject, and message fields, then submitting the form

Starting URL: https://www.jogajuntoinstituto.org/

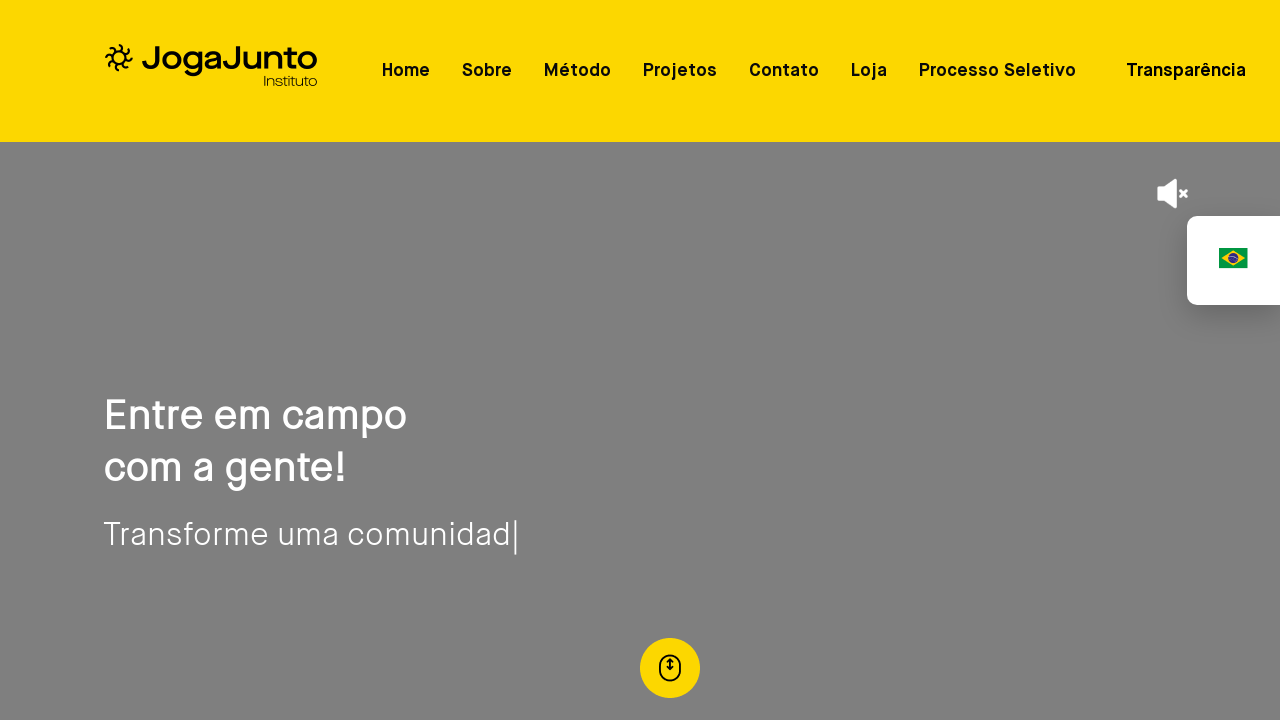

Filled name field with 'Felipe Santos' on #nome
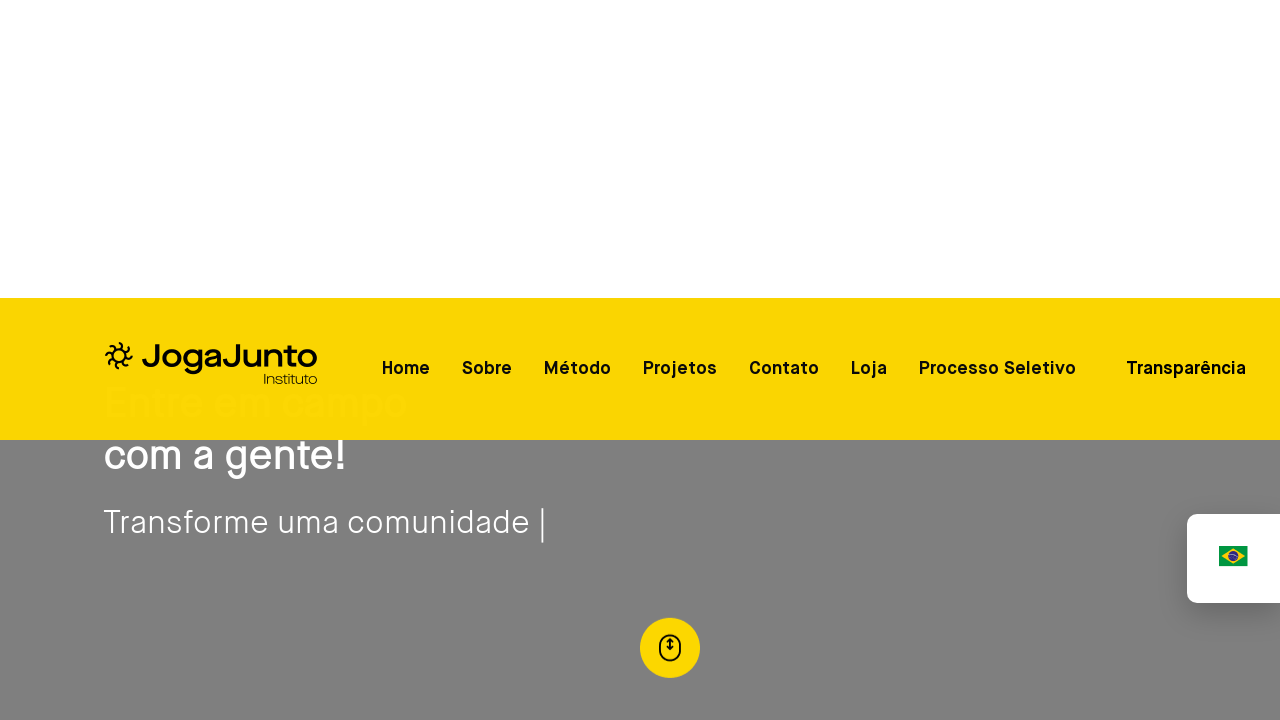

Filled email field with 'felipe.test@example.com' on #email
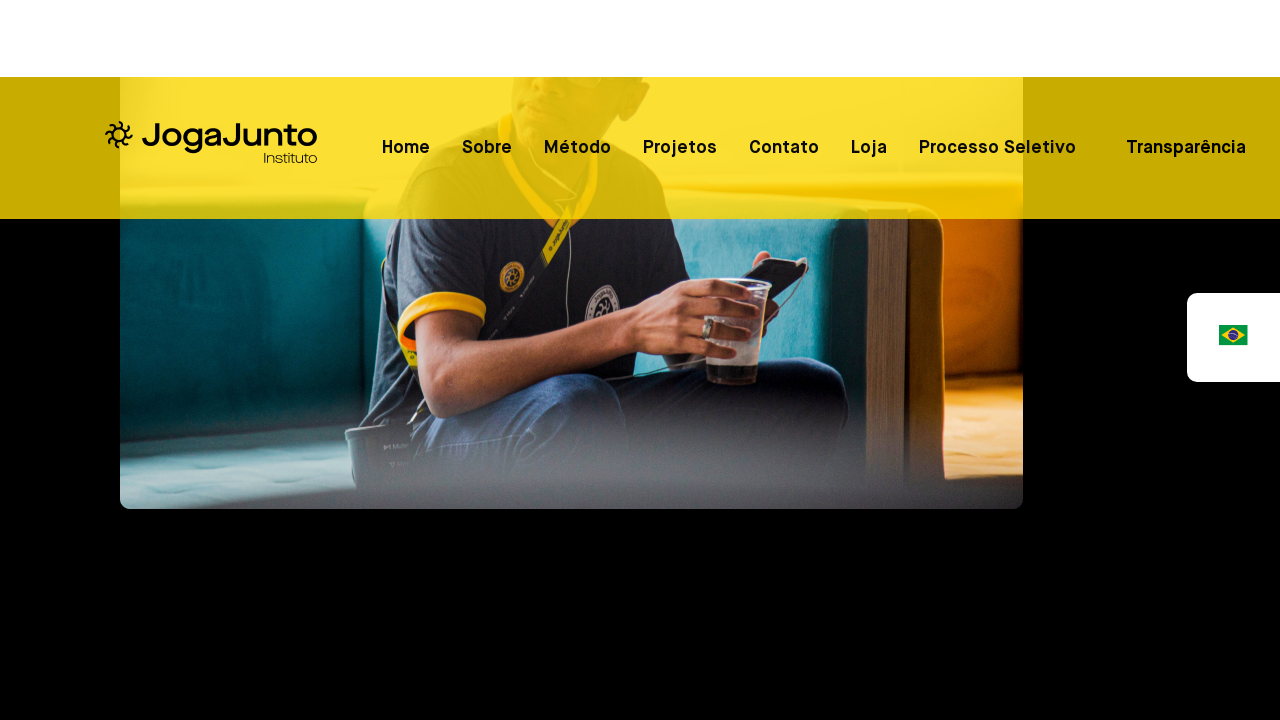

Clicked on subject dropdown at (310, 361) on #assunto
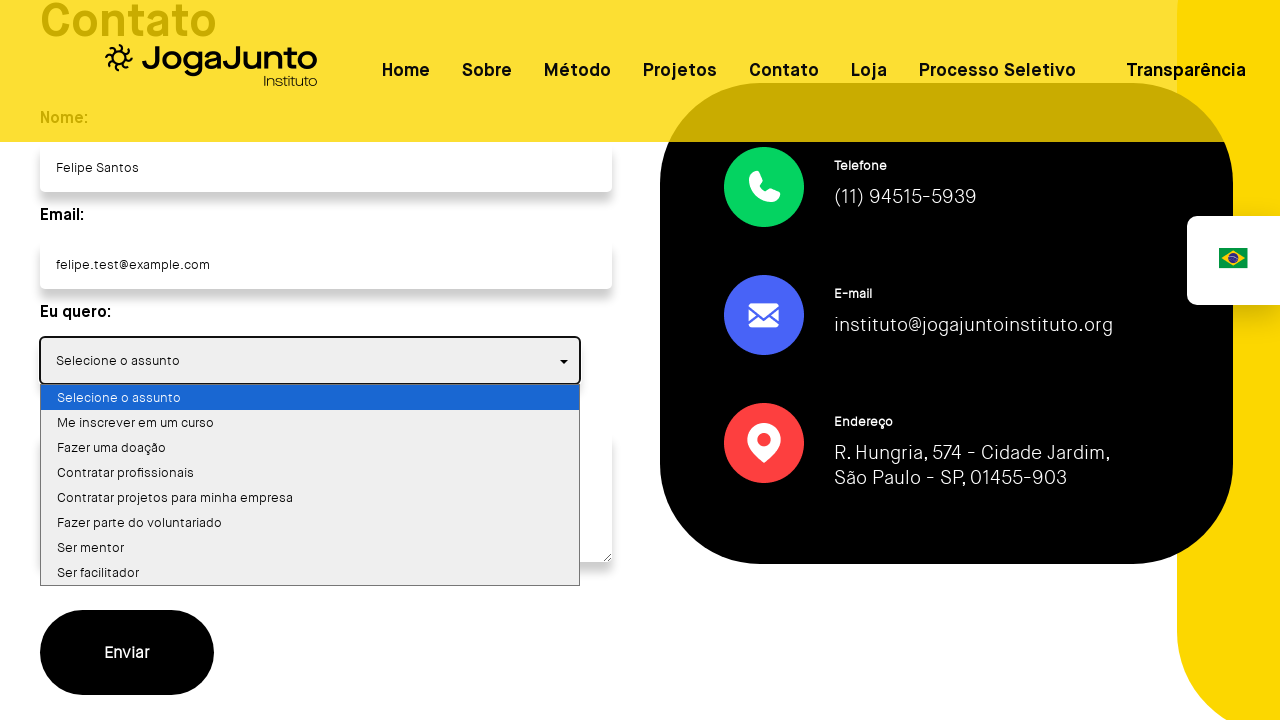

Pressed ArrowDown to navigate dropdown options
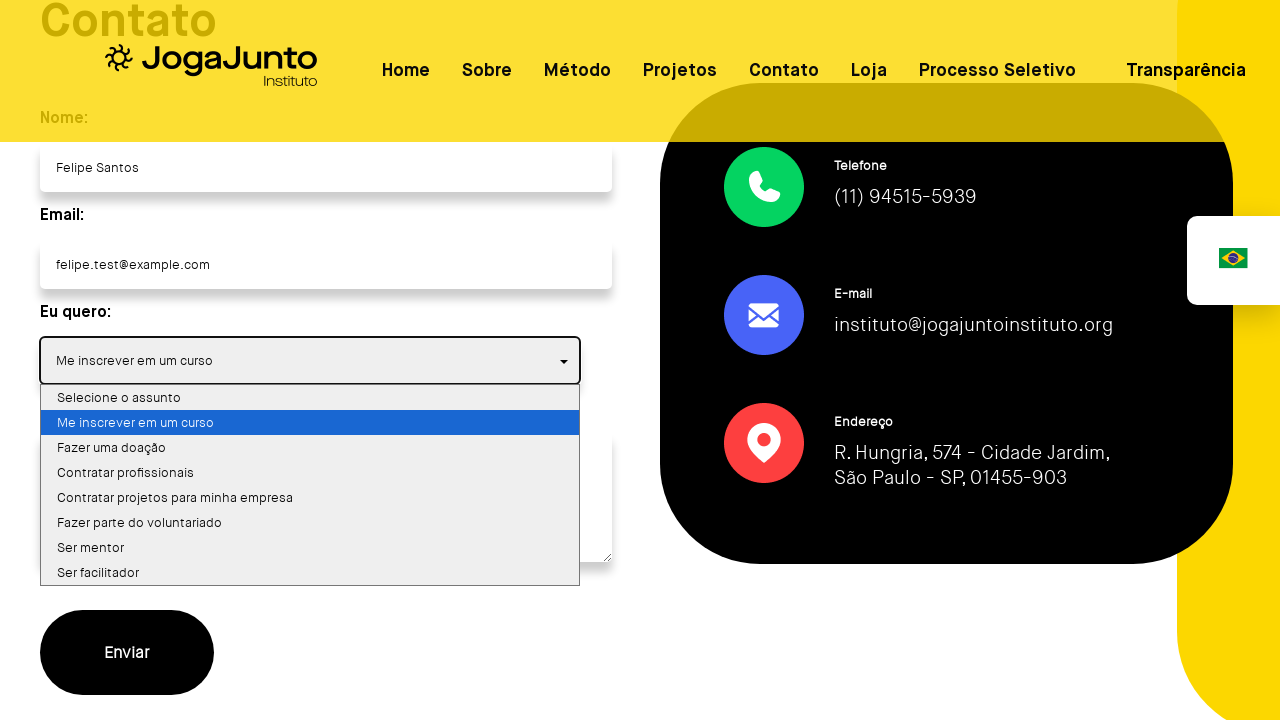

Pressed Tab to confirm dropdown selection
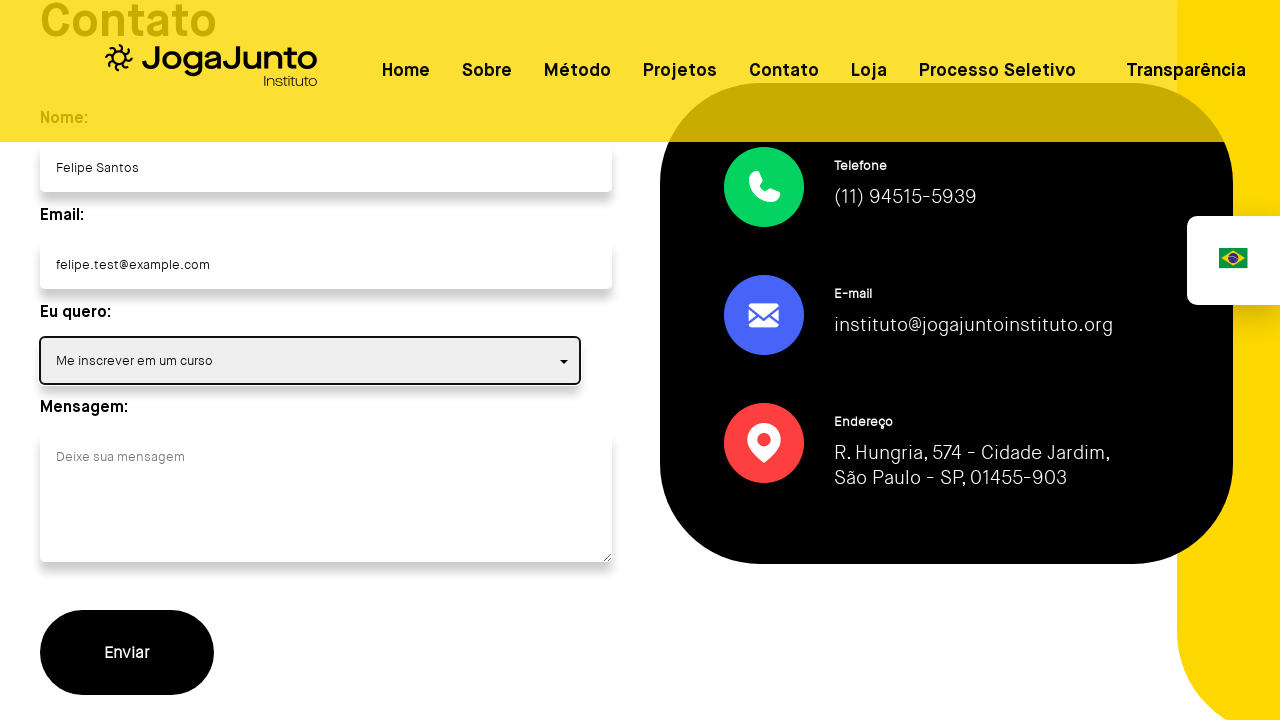

Filled message field with test message on #mensagem
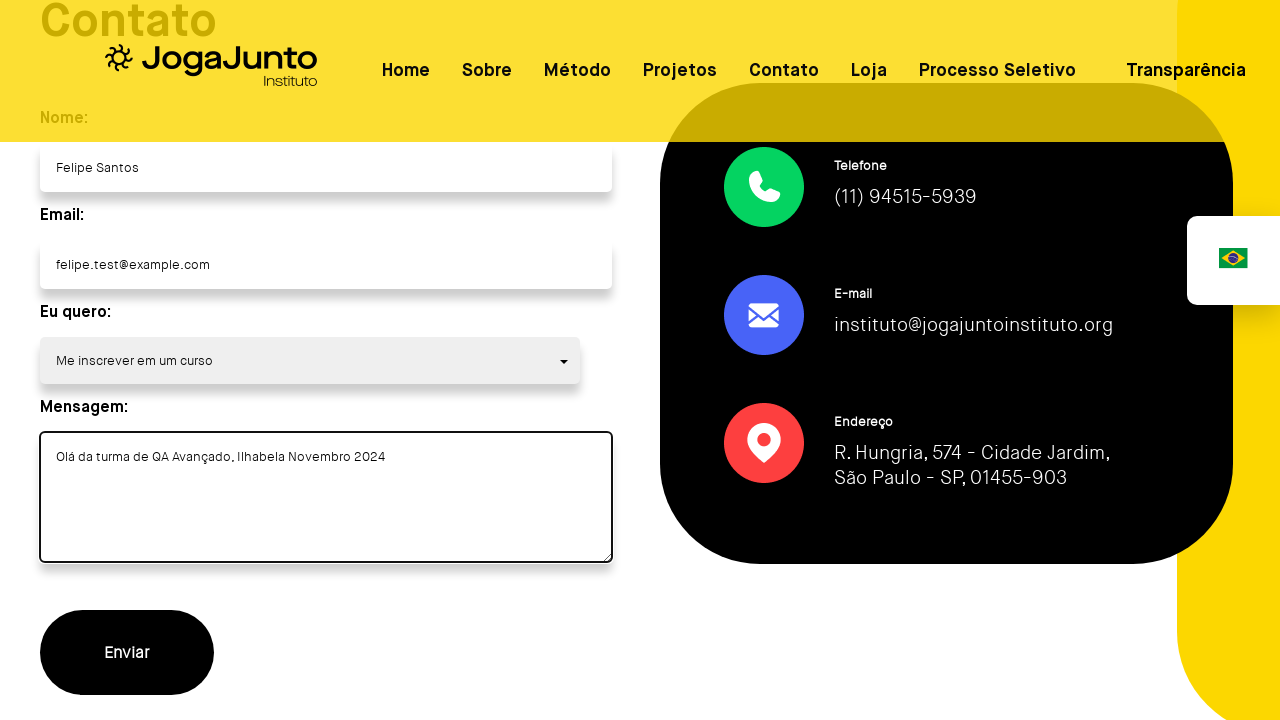

Clicked submit button to send contact form at (127, 653) on xpath=//*[@id="Contato"]/div[1]/form/button
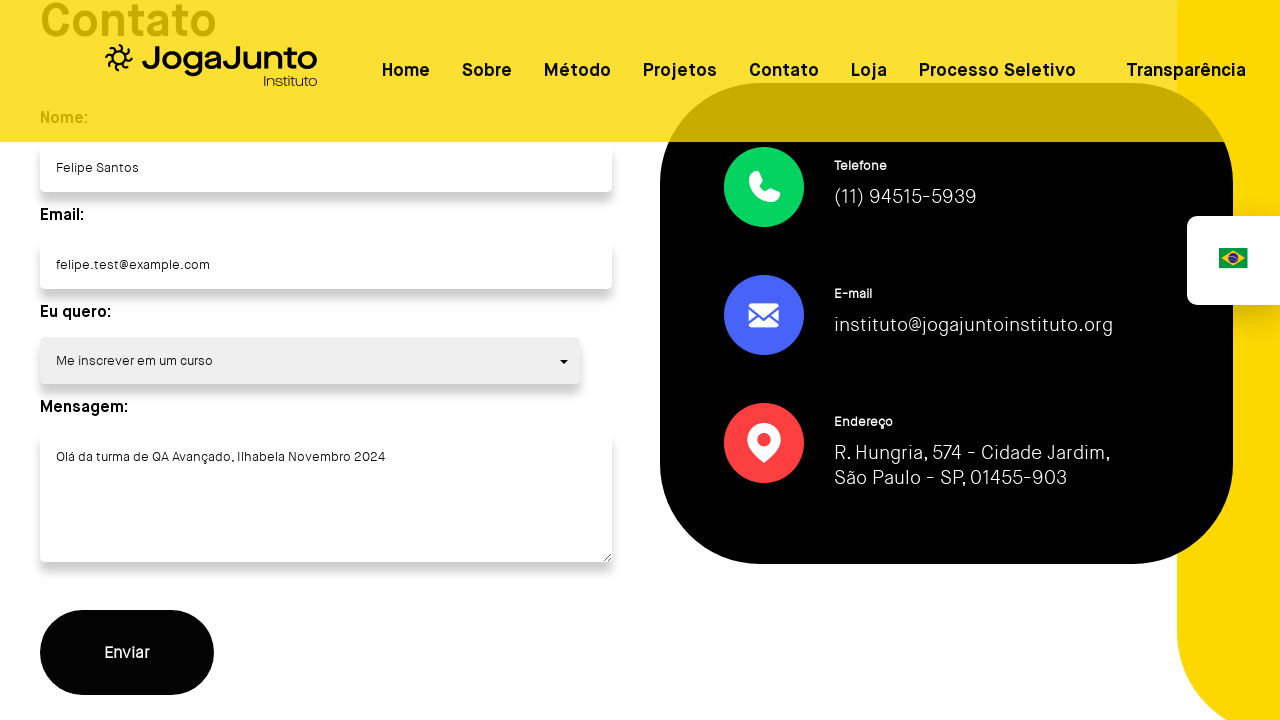

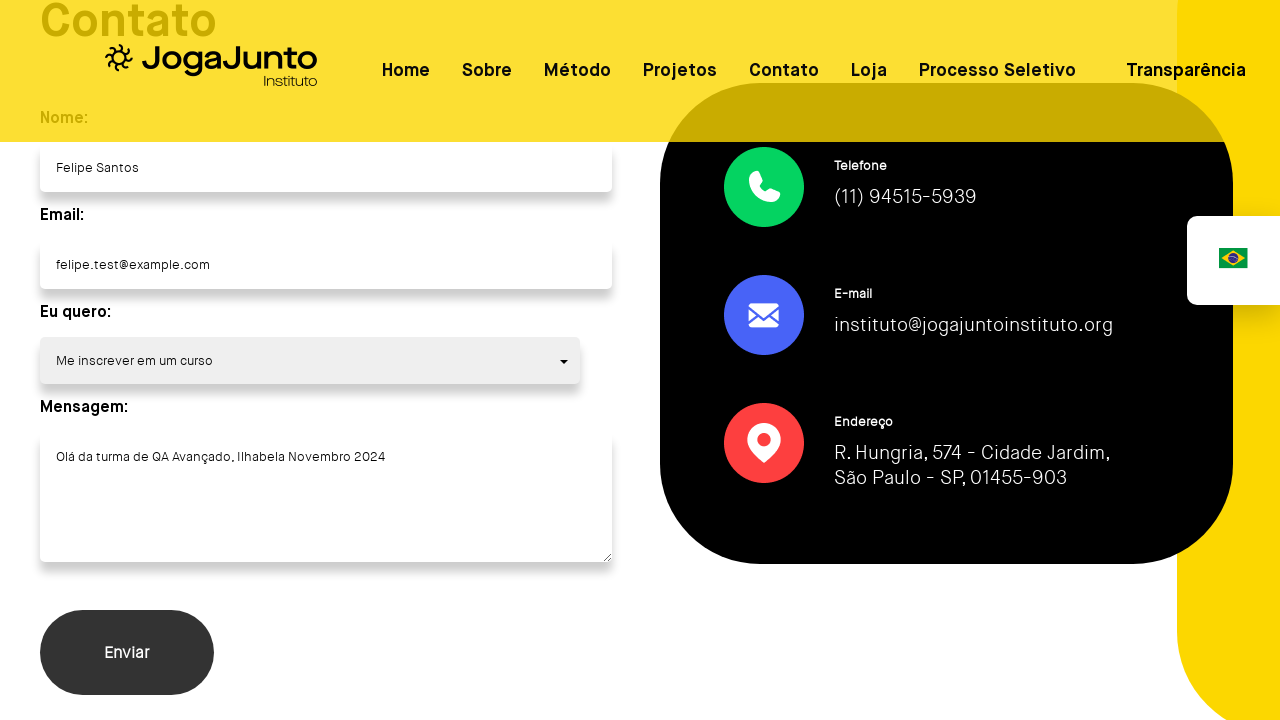